Tests dynamic controls functionality by verifying a textbox is initially disabled, clicking the Enable button, waiting for the textbox to become enabled, and verifying the success message is displayed.

Starting URL: https://the-internet.herokuapp.com/dynamic_controls

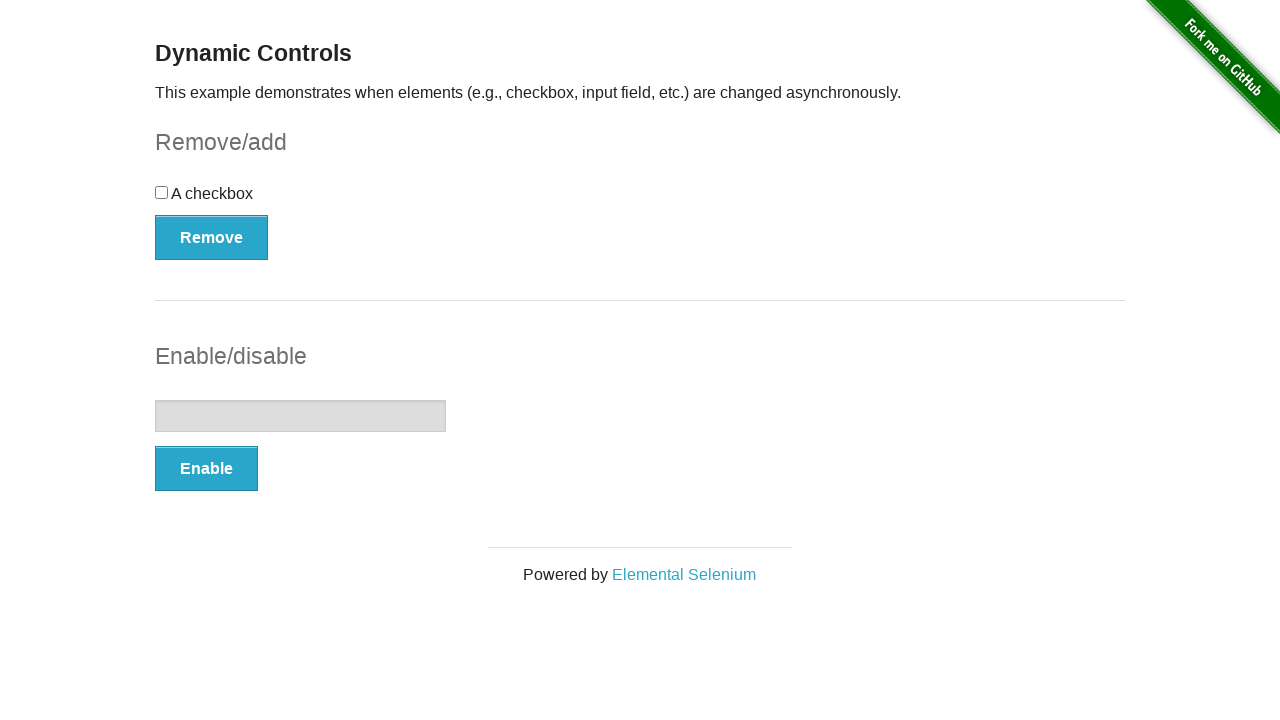

Verified textbox is initially disabled
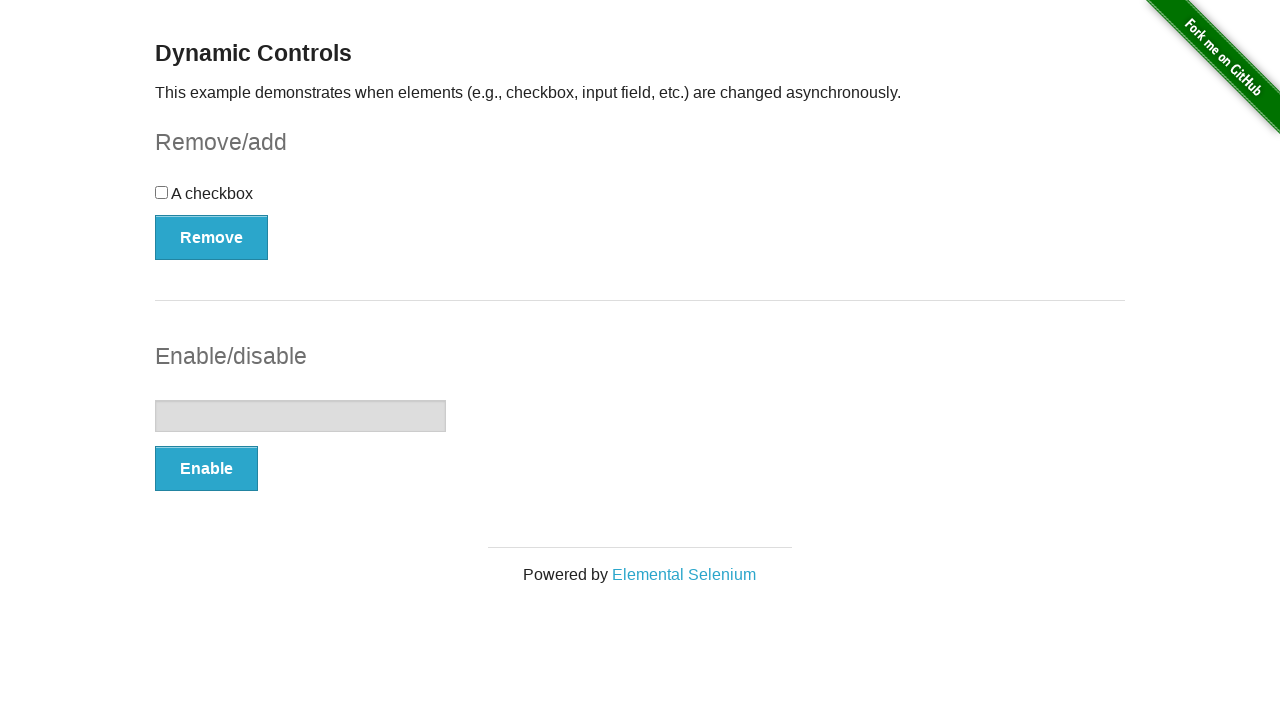

Clicked the Enable button at (206, 469) on xpath=//*[text()='Enable']
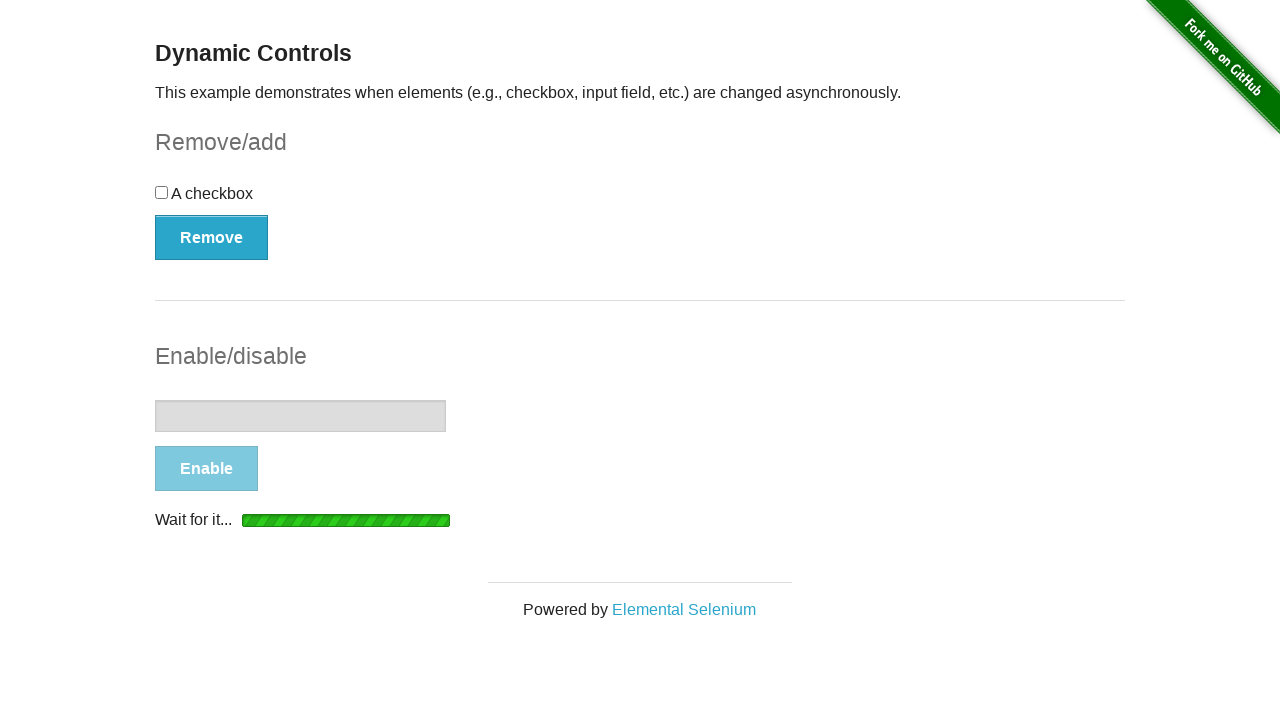

Waited for textbox to become visible
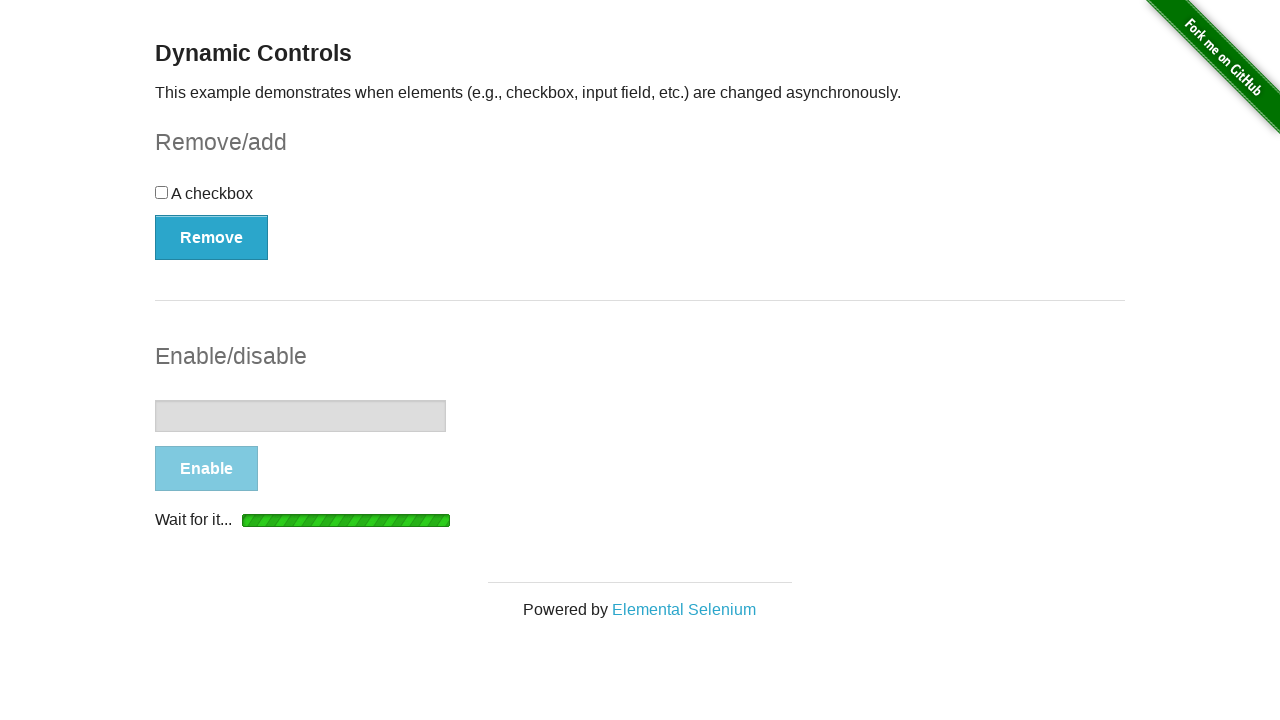

Waited for textbox to become enabled
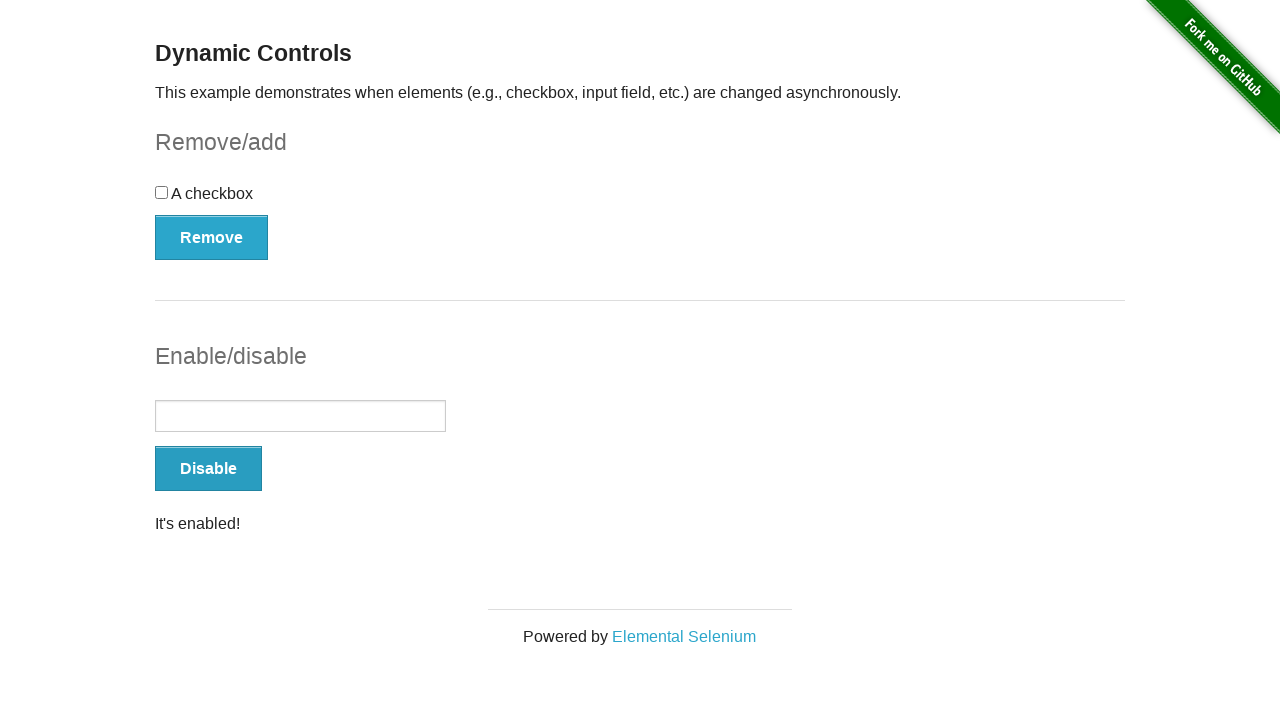

Verified success message is displayed
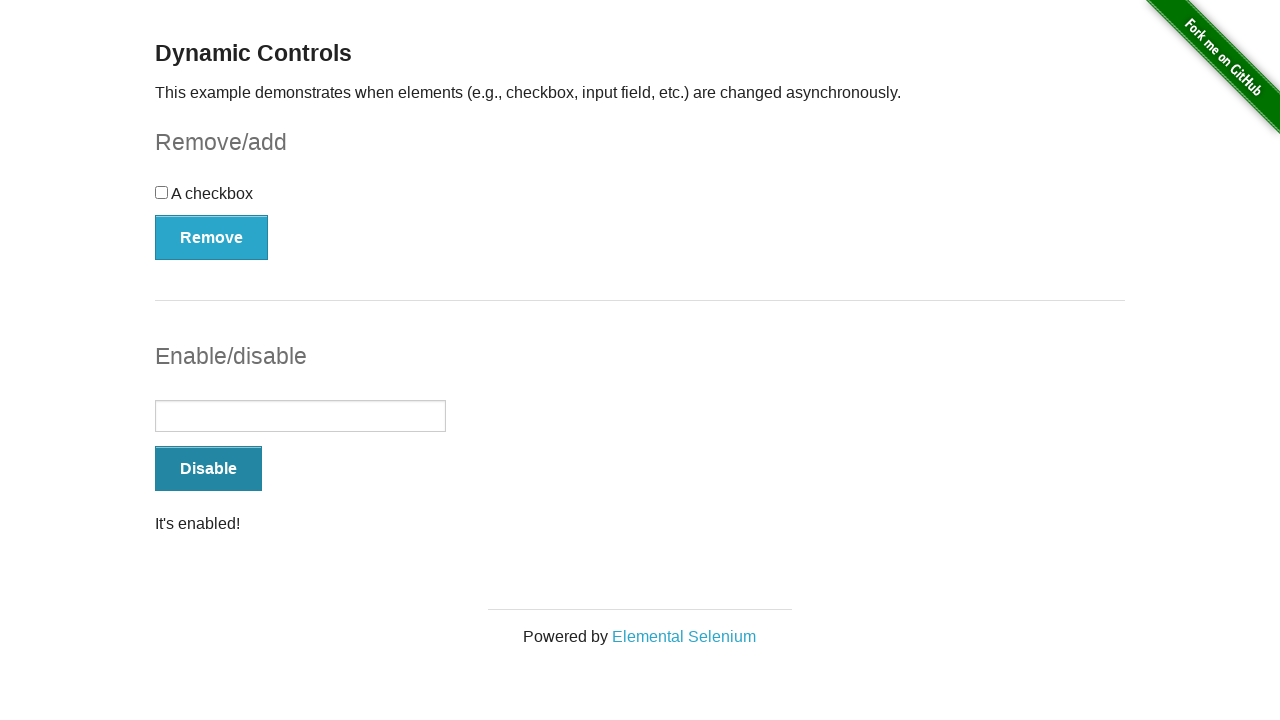

Verified textbox is now enabled
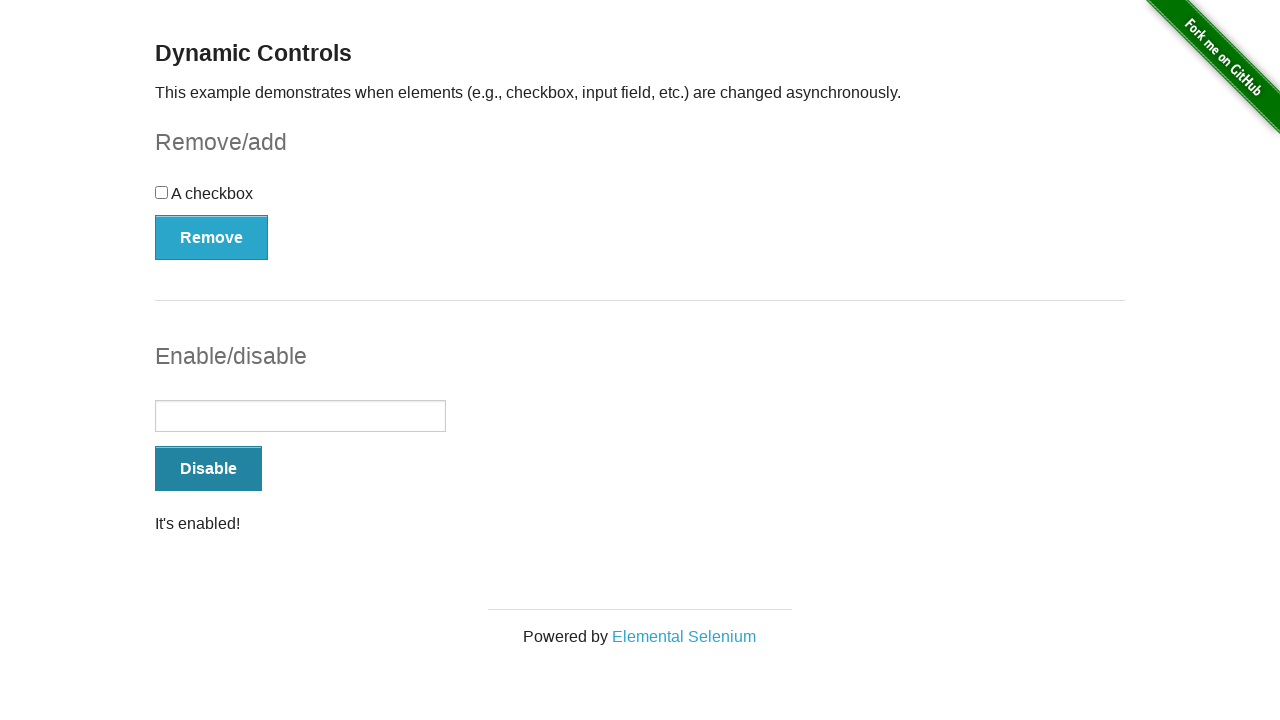

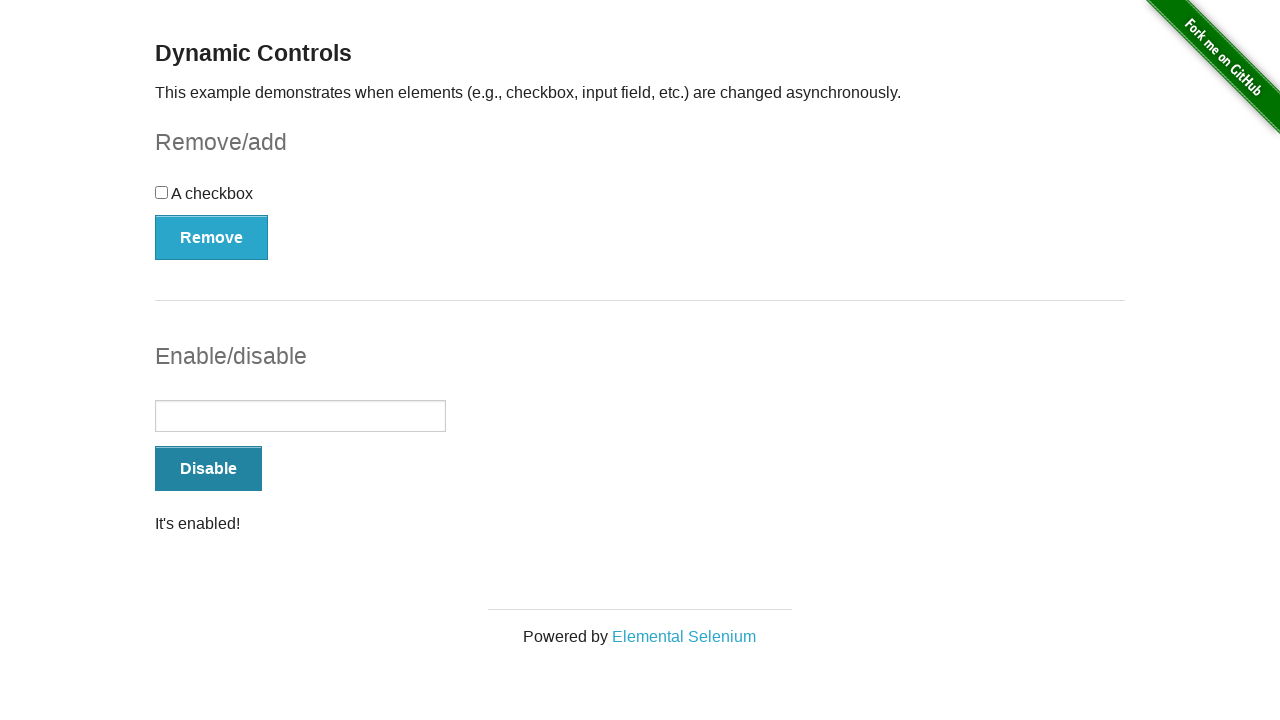